Tests dynamic loading Example 1 where an element exists in the DOM but is hidden until loading completes. Clicks Example 1 link, clicks Start button, waits for loading bar to disappear, and verifies "Hello World!" text is displayed.

Starting URL: https://the-internet.herokuapp.com/dynamic_loading

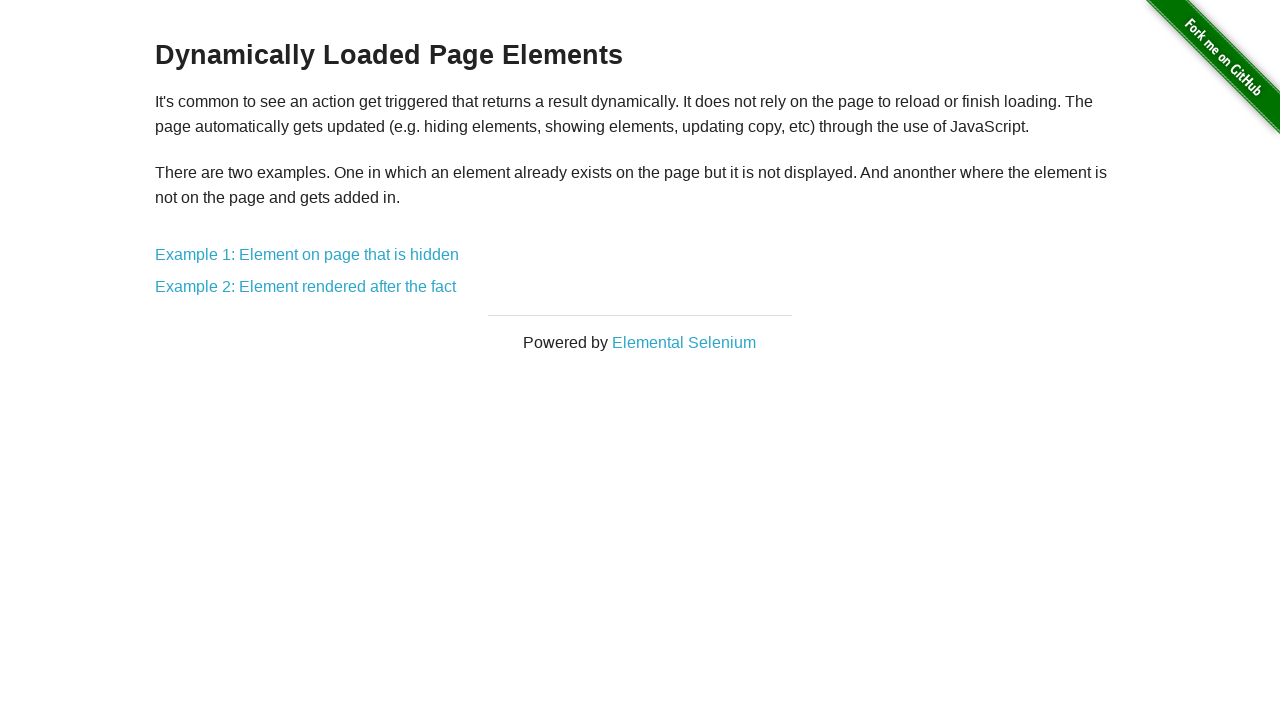

Dynamic loading page header is visible
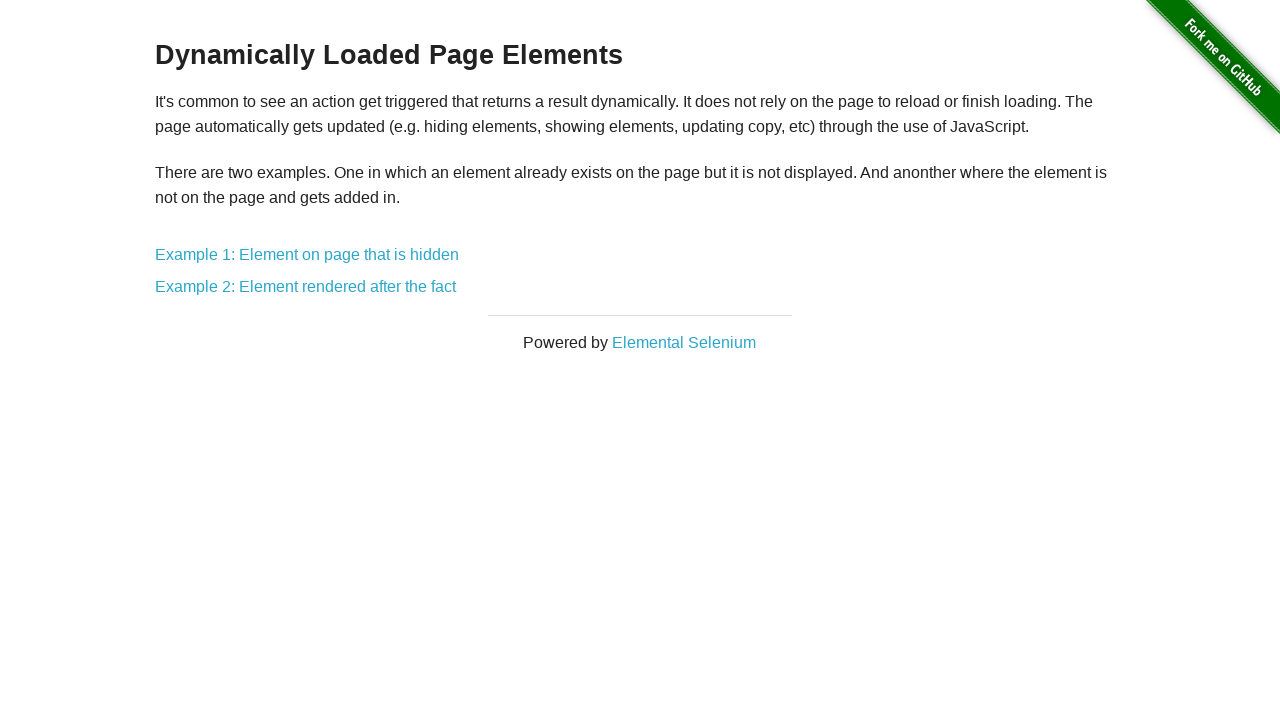

Clicked Example 1 link at (307, 255) on a[href*='dynamic_loading/1']
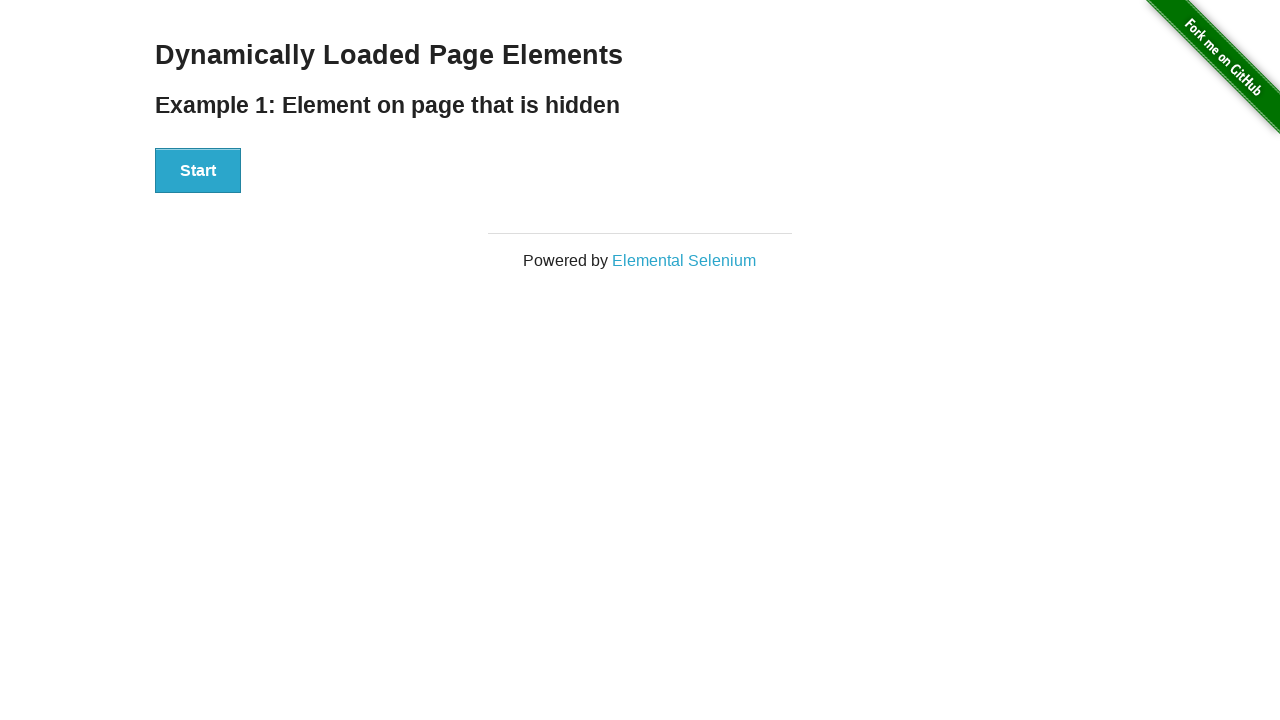

Start button is visible
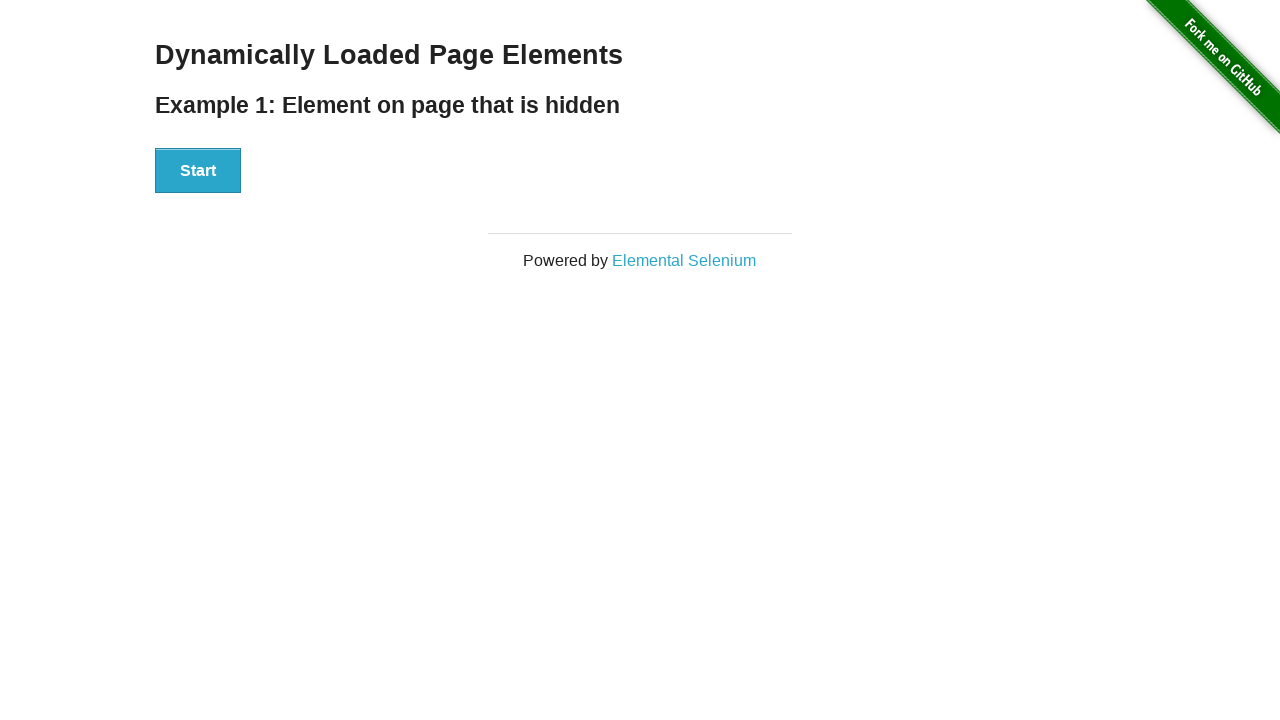

Clicked Start button to begin loading at (198, 171) on div#start button
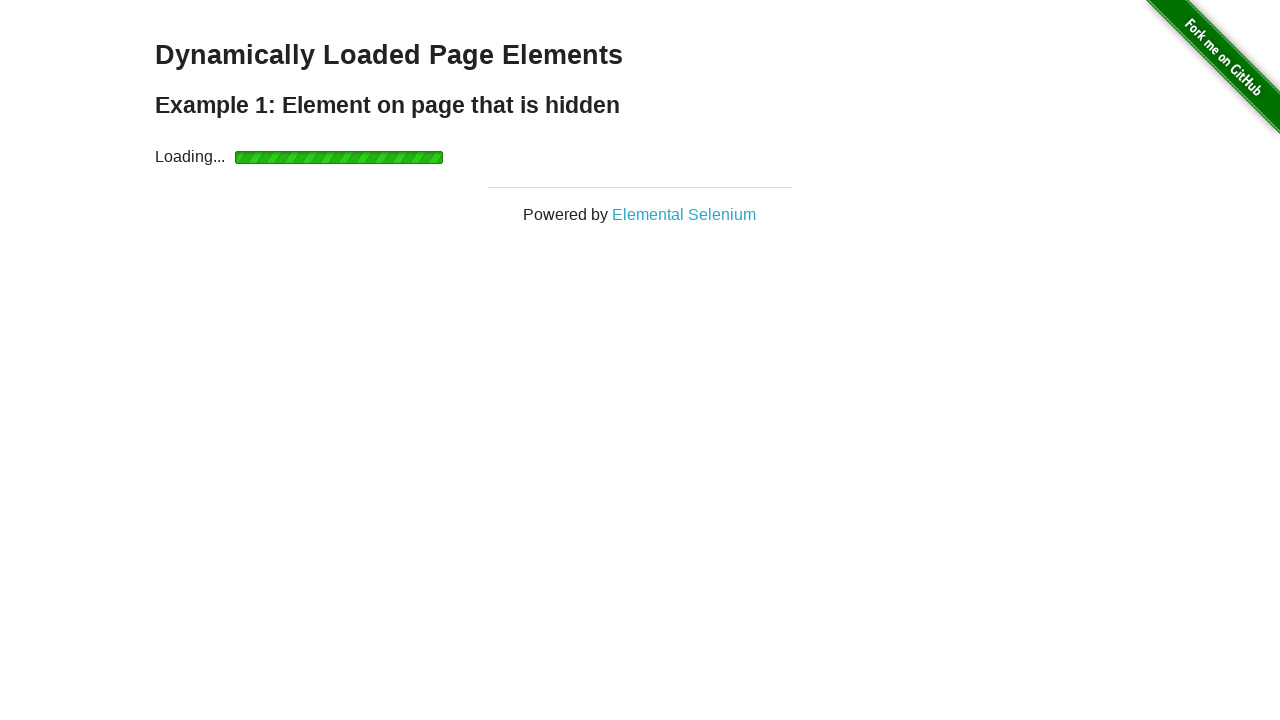

Loading bar disappeared
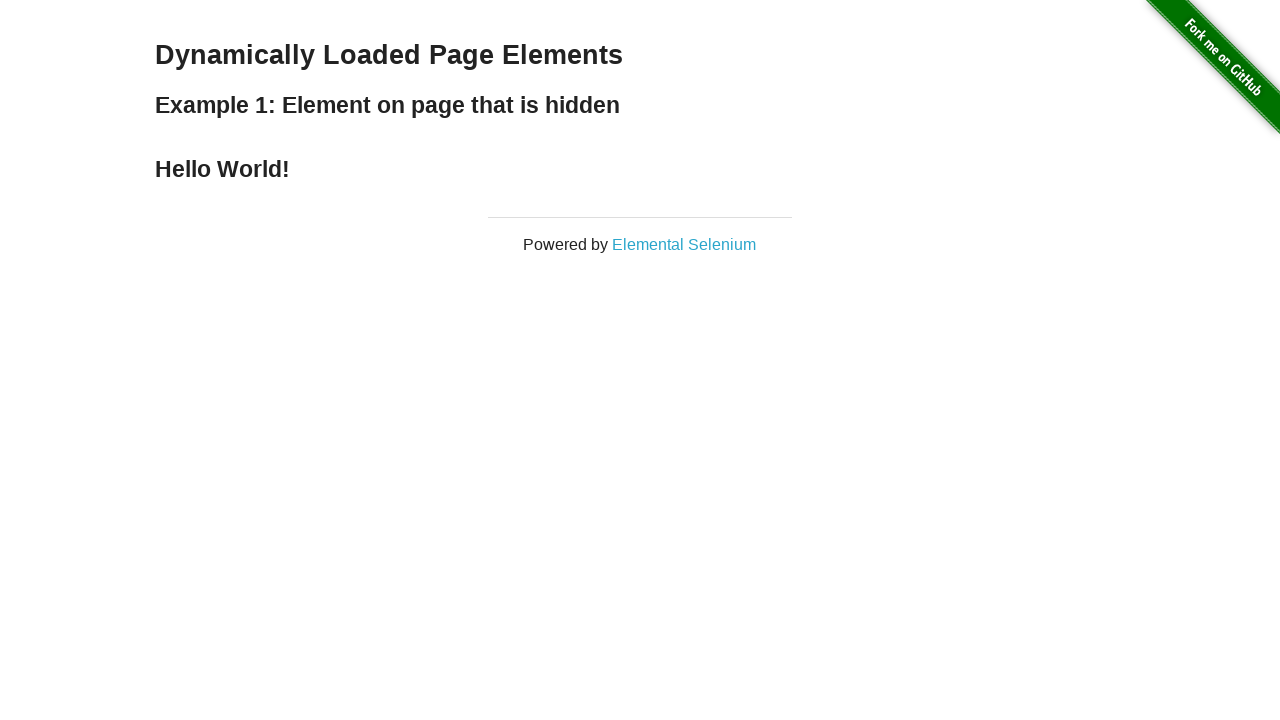

Hello World! text is displayed after loading completes
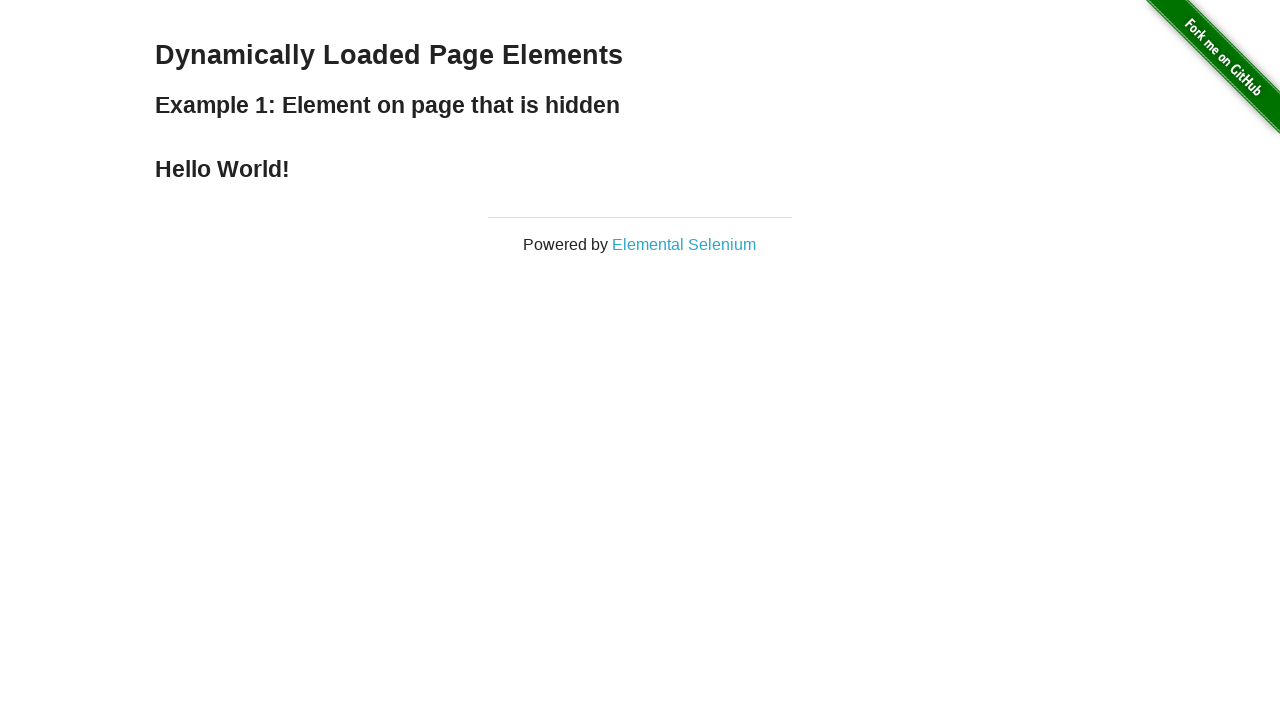

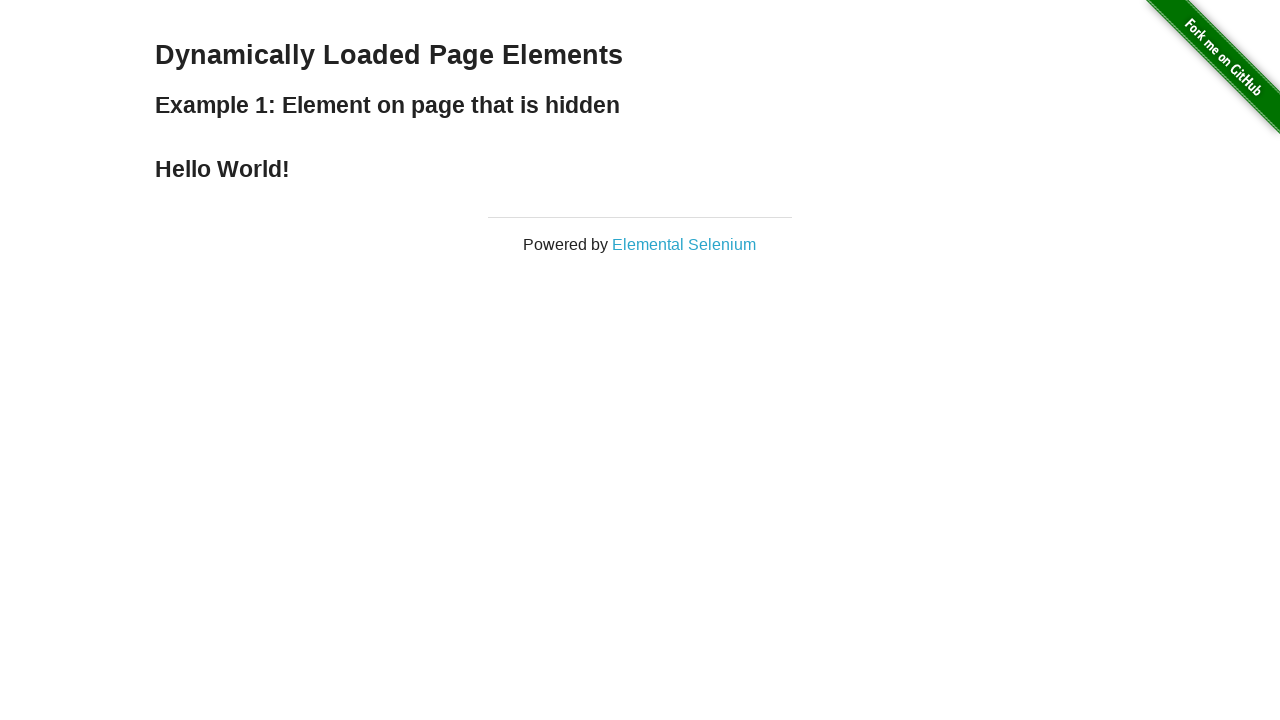